Tests verifying the selection state of checkboxes on the page

Starting URL: https://the-internet.herokuapp.com/checkboxes

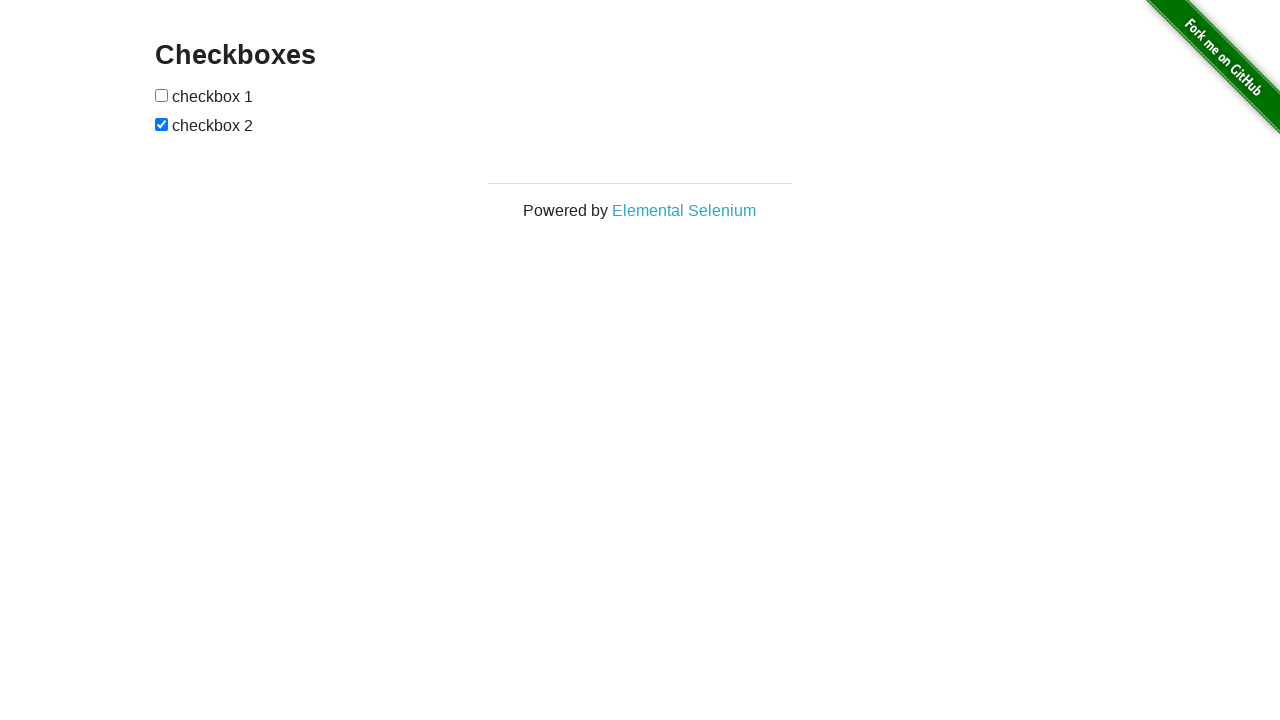

Waited for checkbox elements to be present on the page
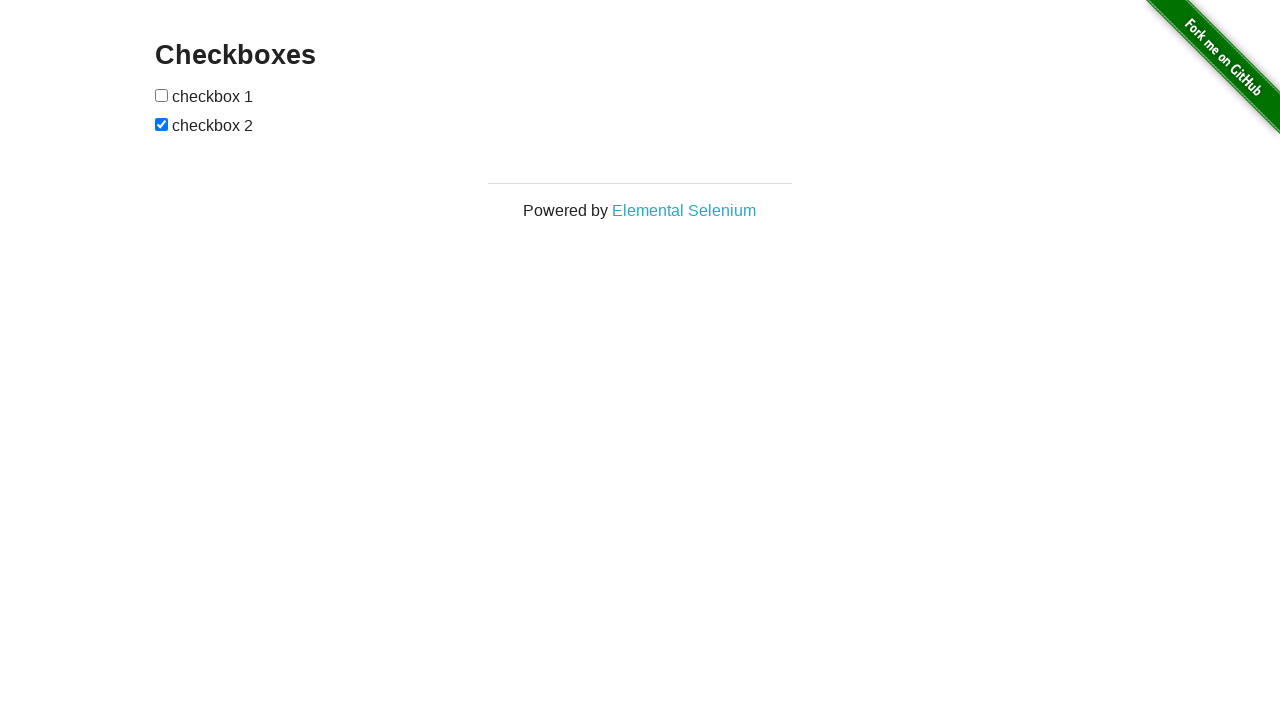

Clicked the first checkbox to toggle its state at (162, 95) on input[type='checkbox']:first-of-type
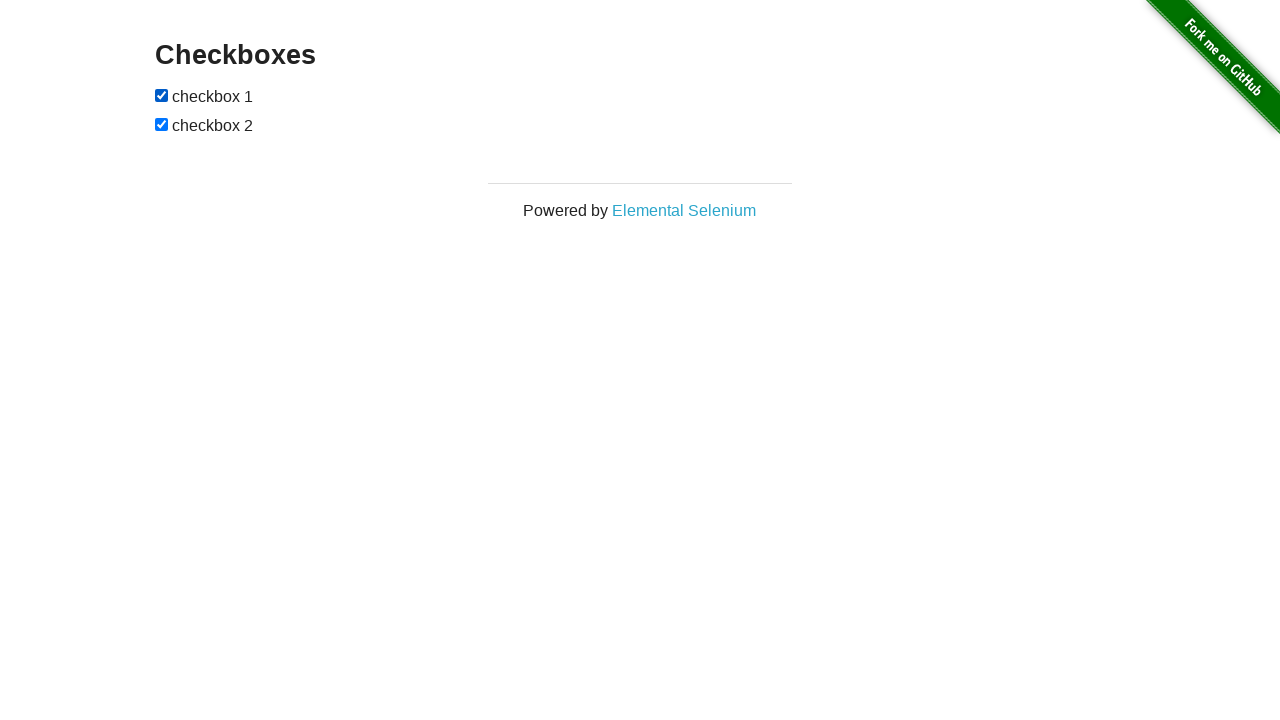

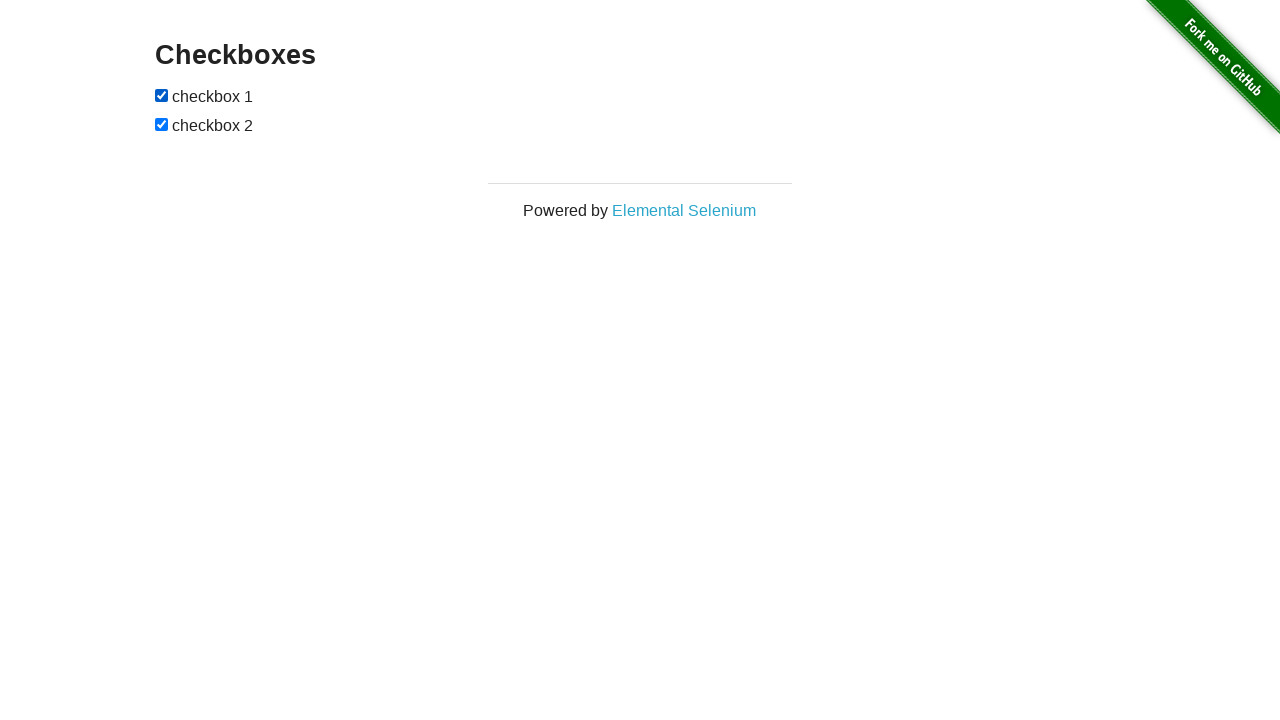